Tests e-commerce shopping cart functionality by adding specific vegetable items (Cucumber, Brocolli, Beetroot) to cart, proceeding to checkout, and applying a promo code to verify discount functionality.

Starting URL: https://rahulshettyacademy.com/seleniumPractise/

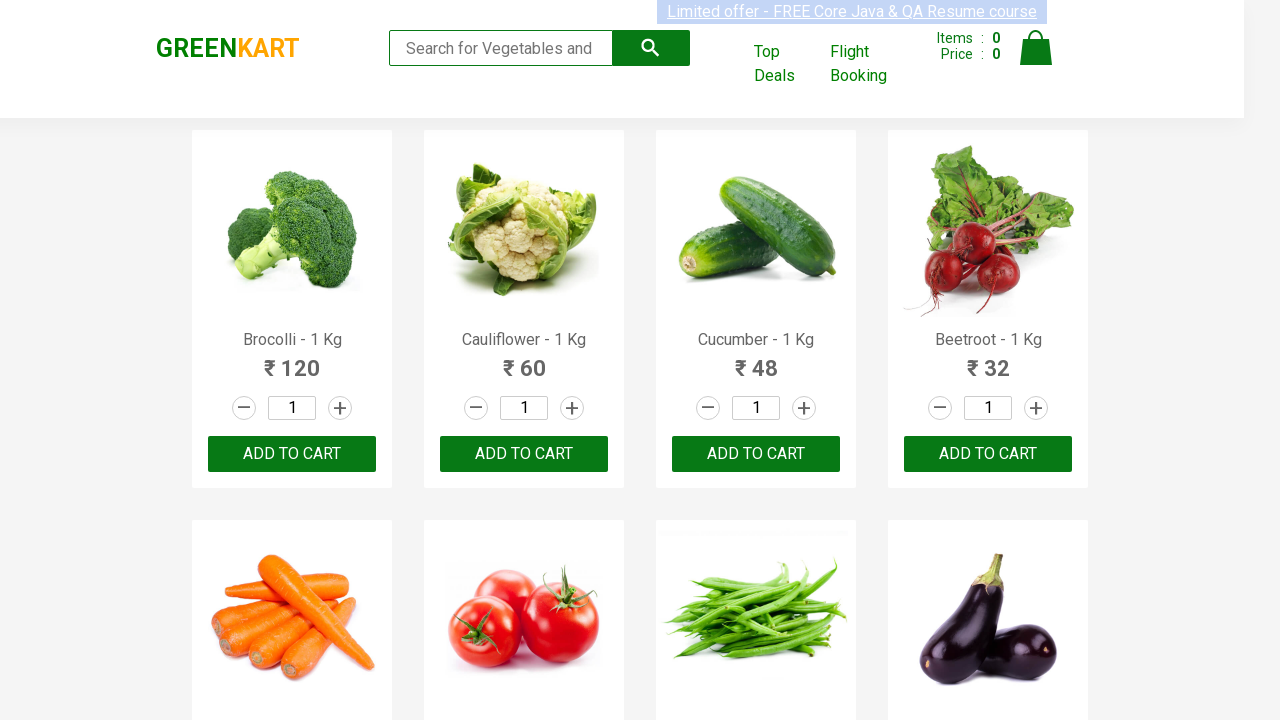

Waited for product names to load on the page
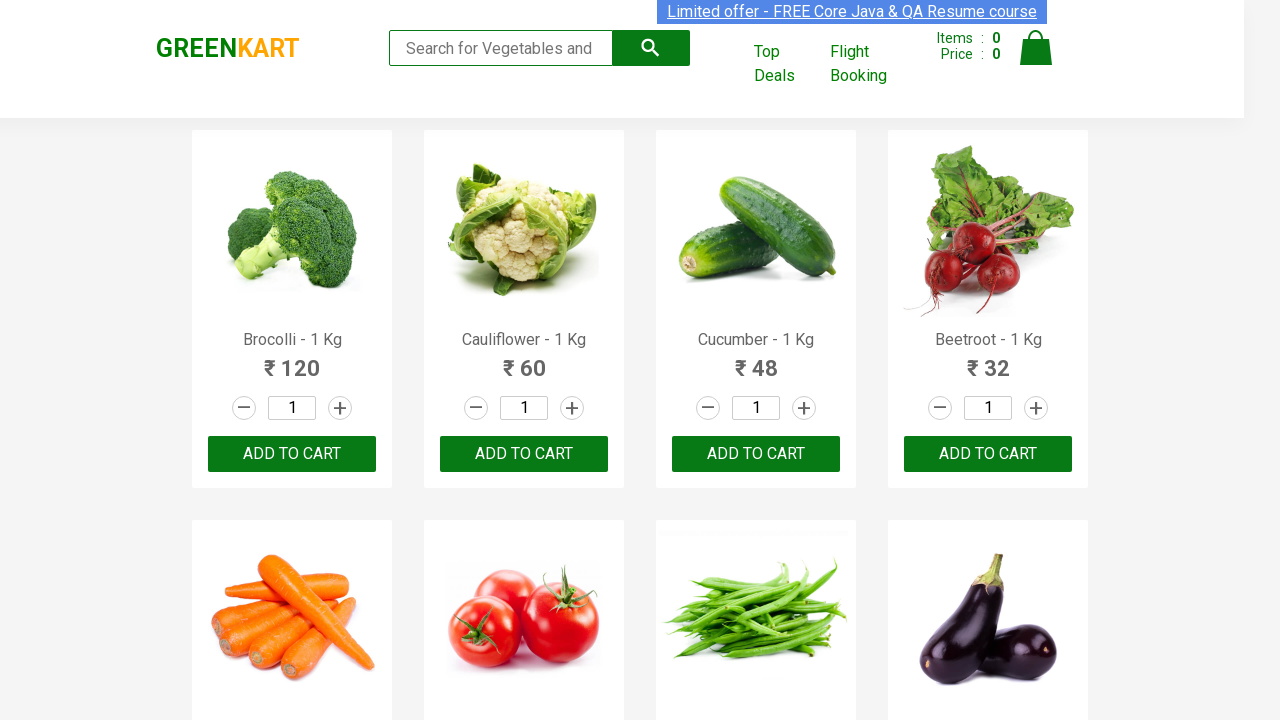

Retrieved all product elements from the page
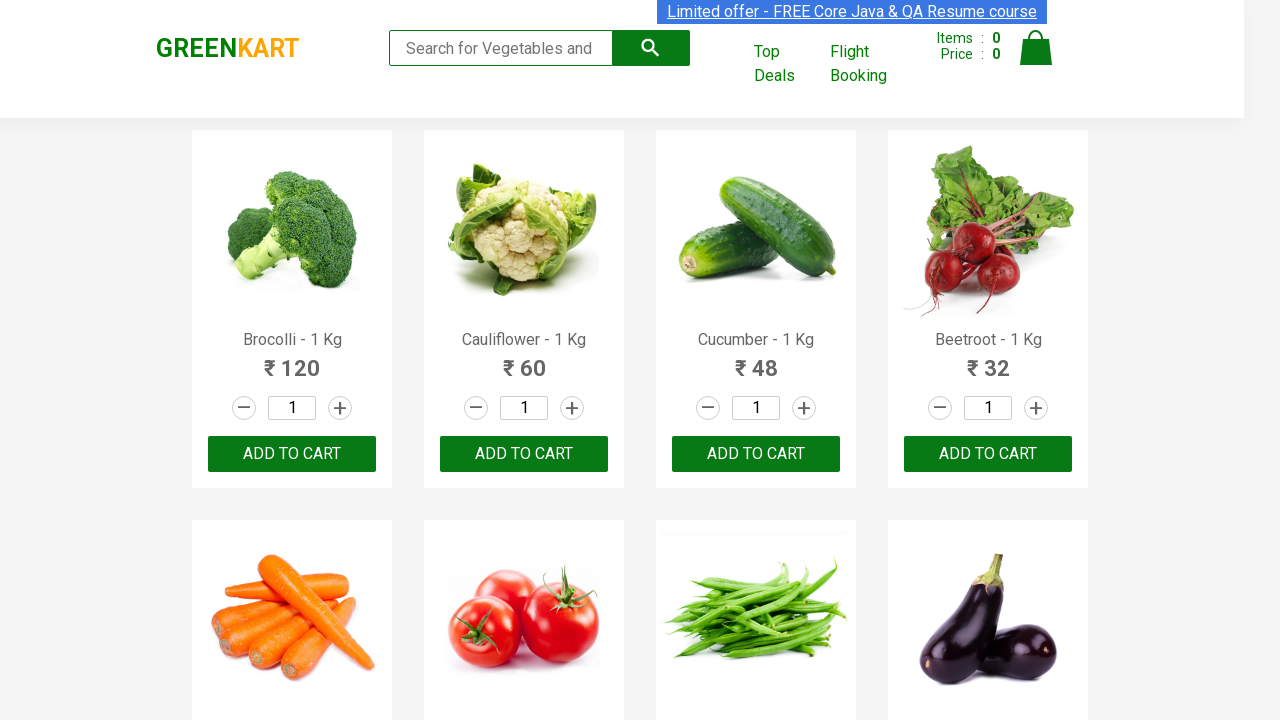

Added Brocolli to cart at (292, 454) on xpath=//div[@class='product-action']/button >> nth=0
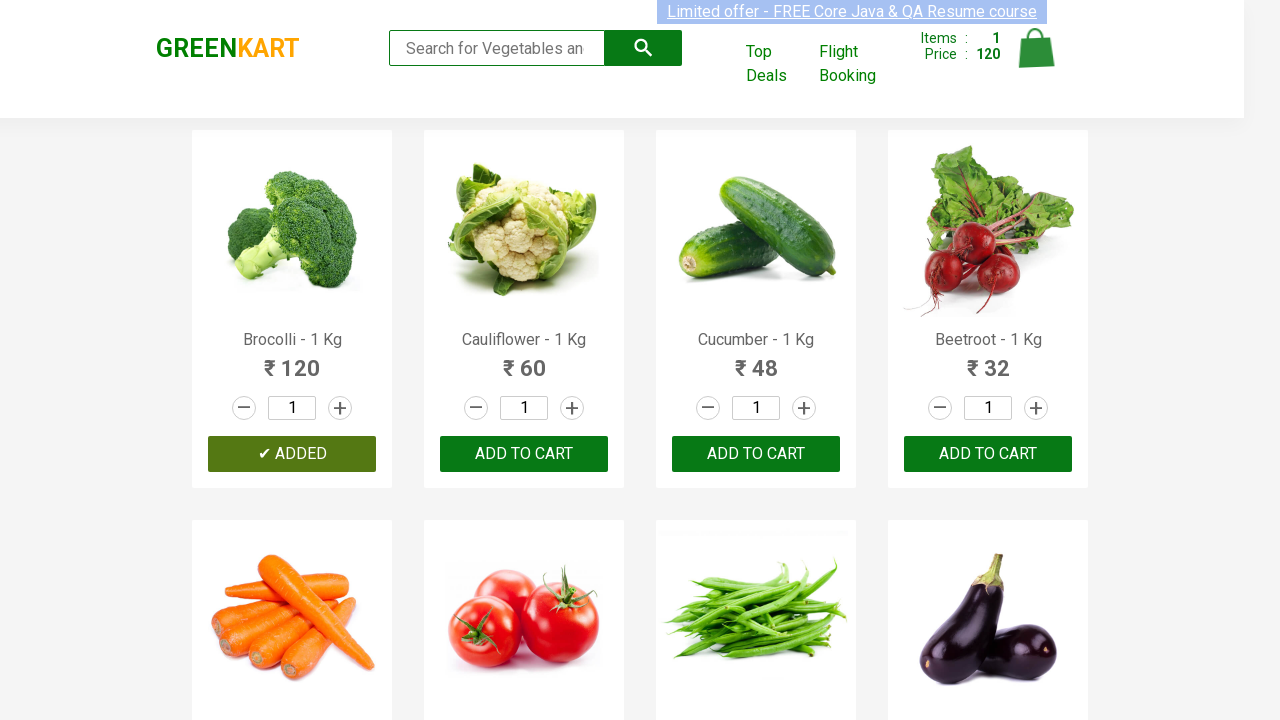

Added Cucumber to cart at (756, 454) on xpath=//div[@class='product-action']/button >> nth=2
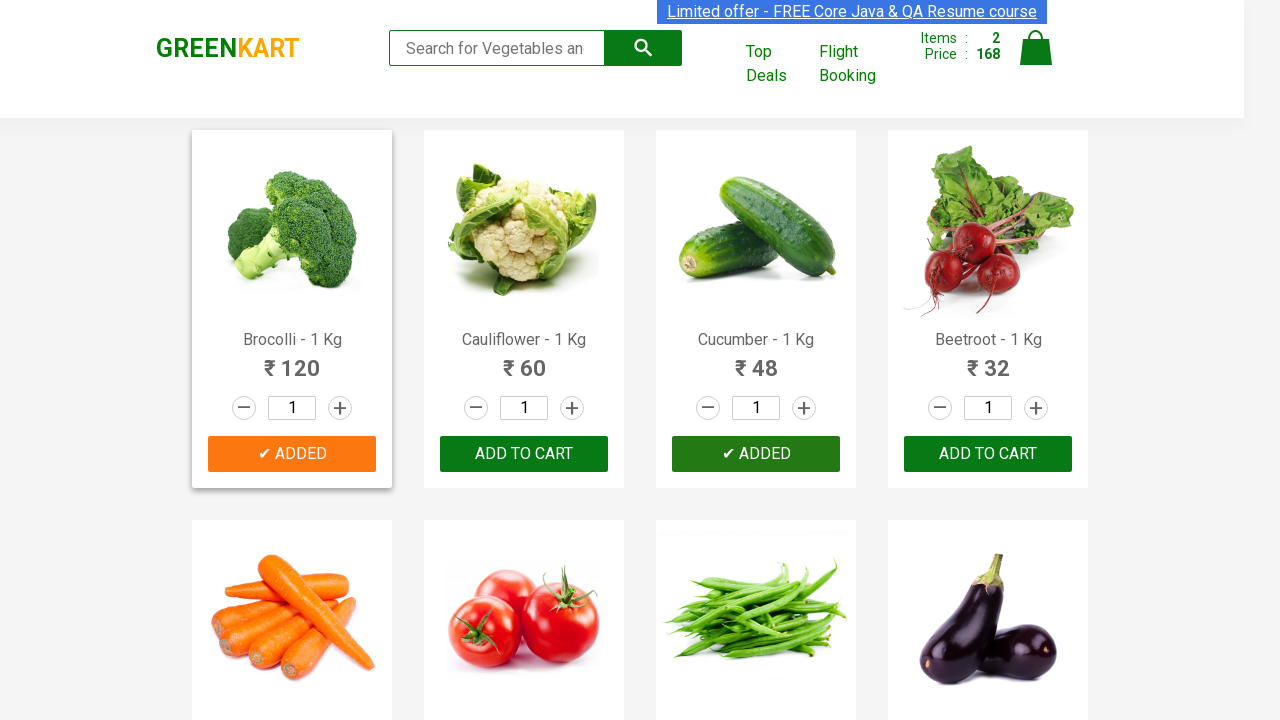

Added Beetroot to cart at (988, 454) on xpath=//div[@class='product-action']/button >> nth=3
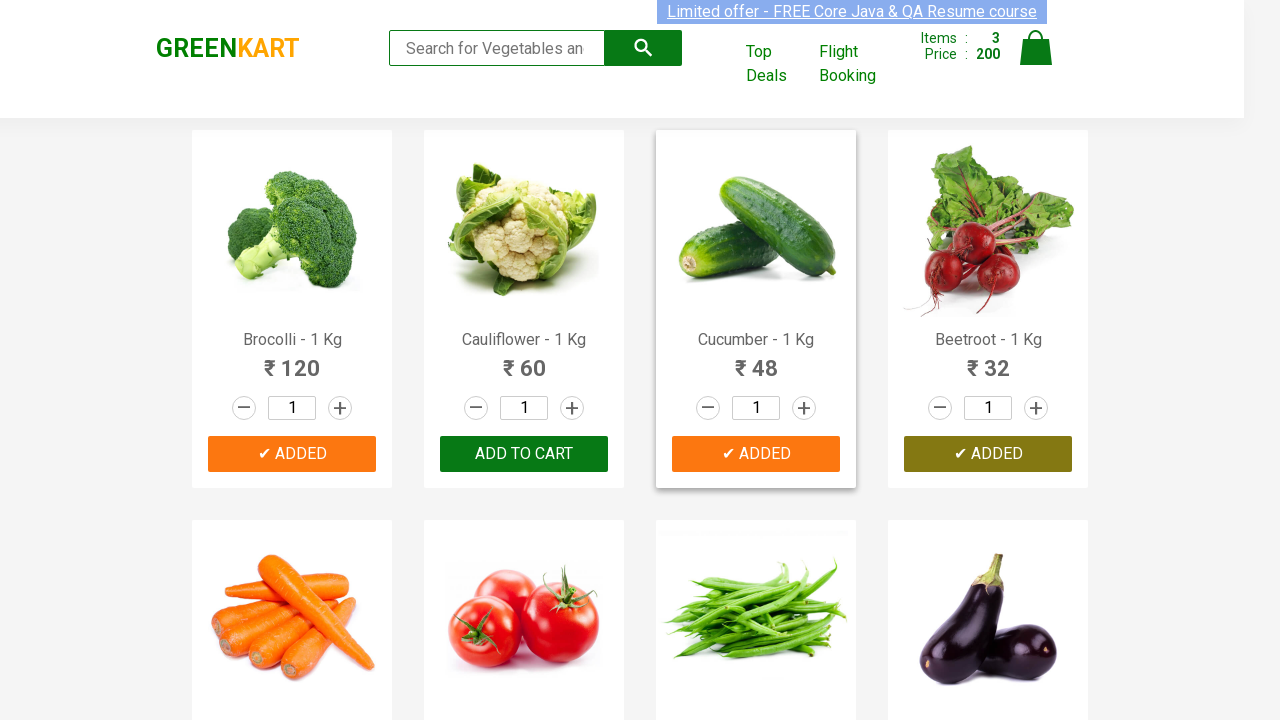

Clicked on the cart icon to view cart contents at (1036, 48) on img[alt='Cart']
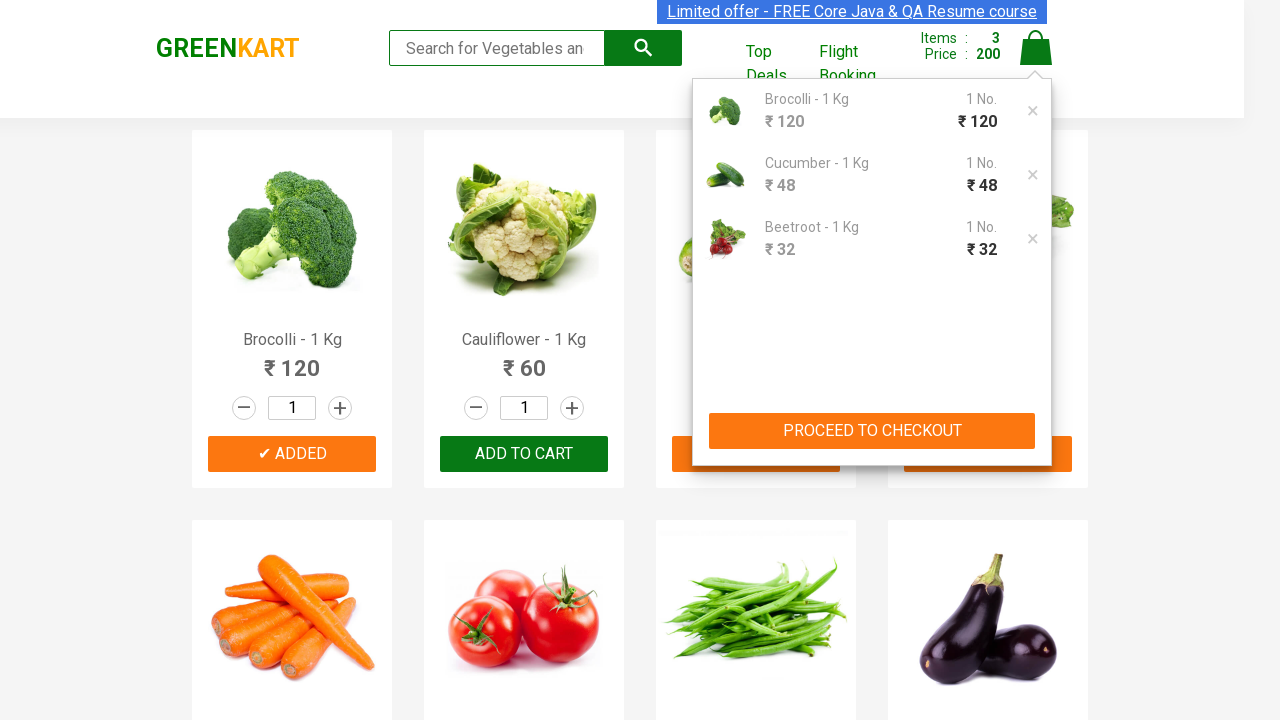

Clicked PROCEED TO CHECKOUT button at (872, 431) on xpath=//button[contains(text(),'PROCEED TO CHECKOUT')]
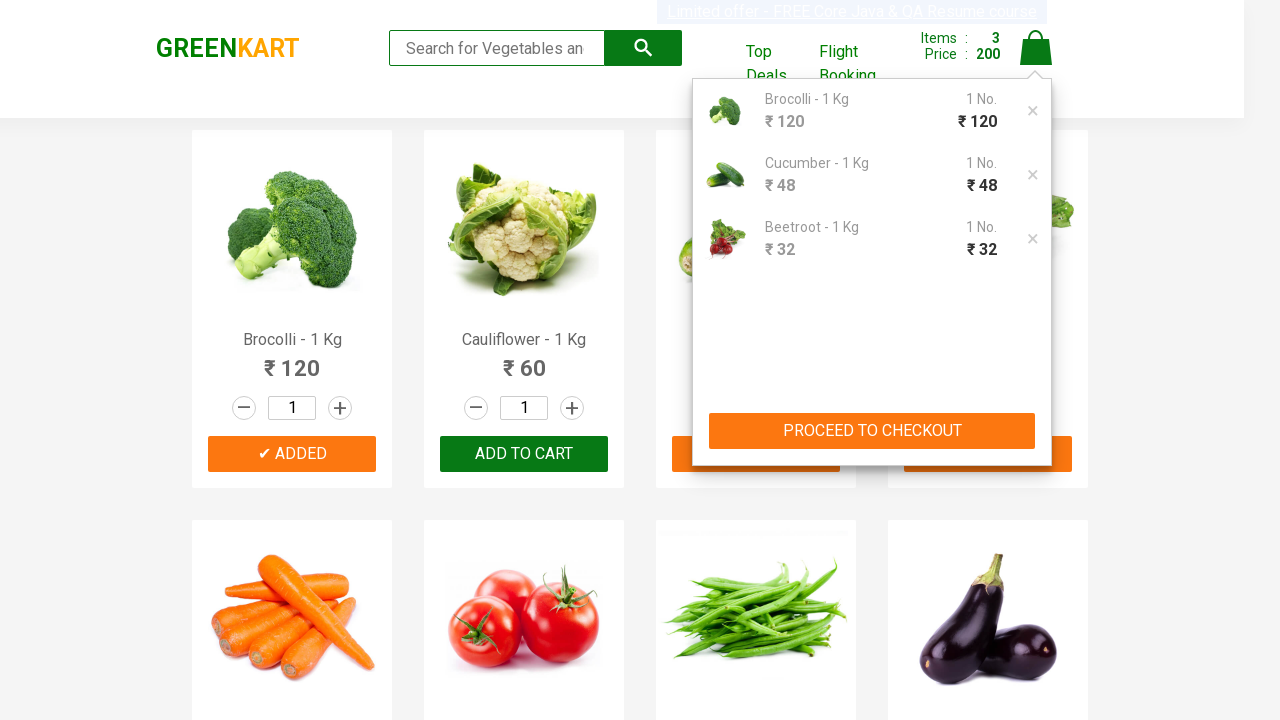

Waited for promo code input field to appear on checkout page
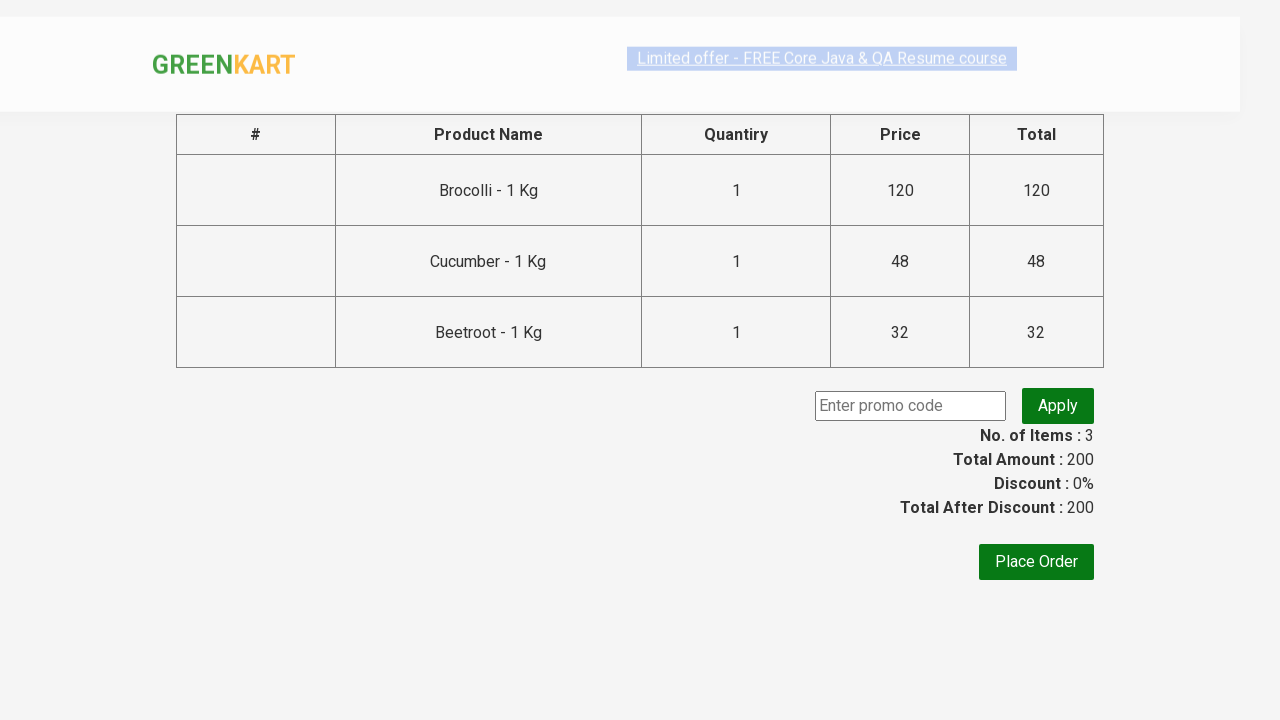

Entered promo code 'rahulshettyacademy' in the input field on input.promoCode
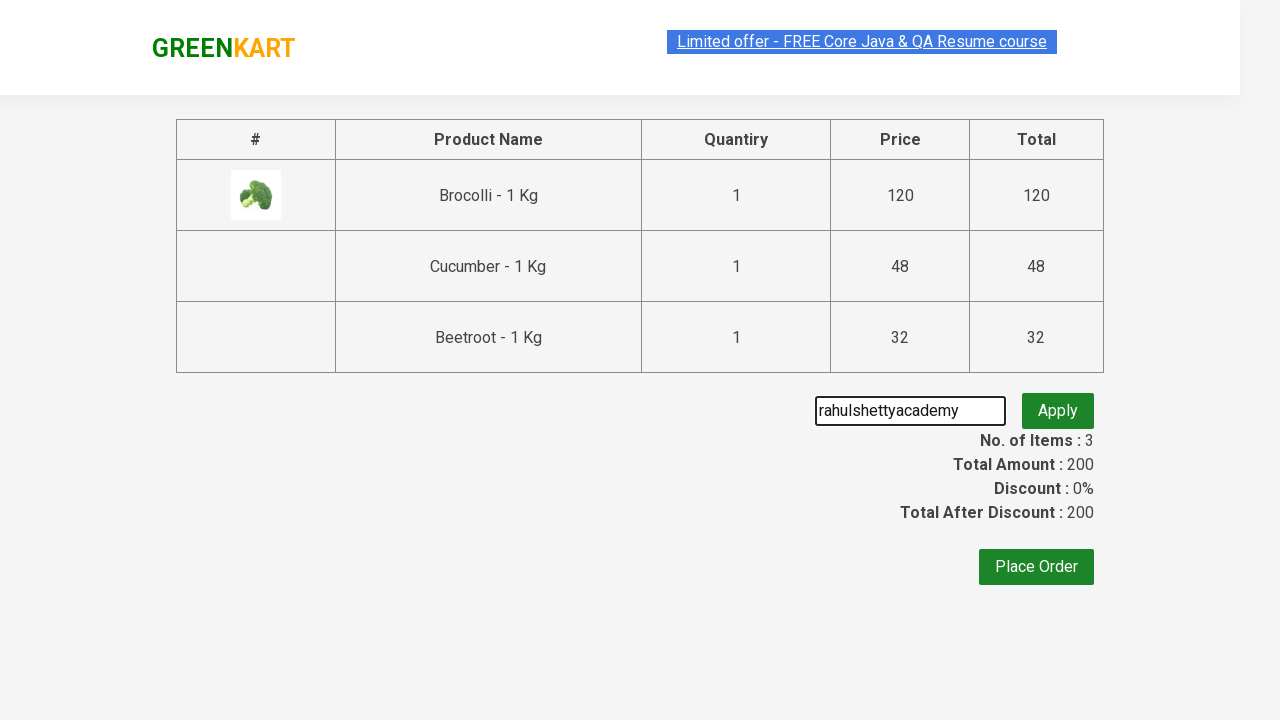

Clicked the apply promo button to apply the discount code at (1058, 406) on button.promoBtn
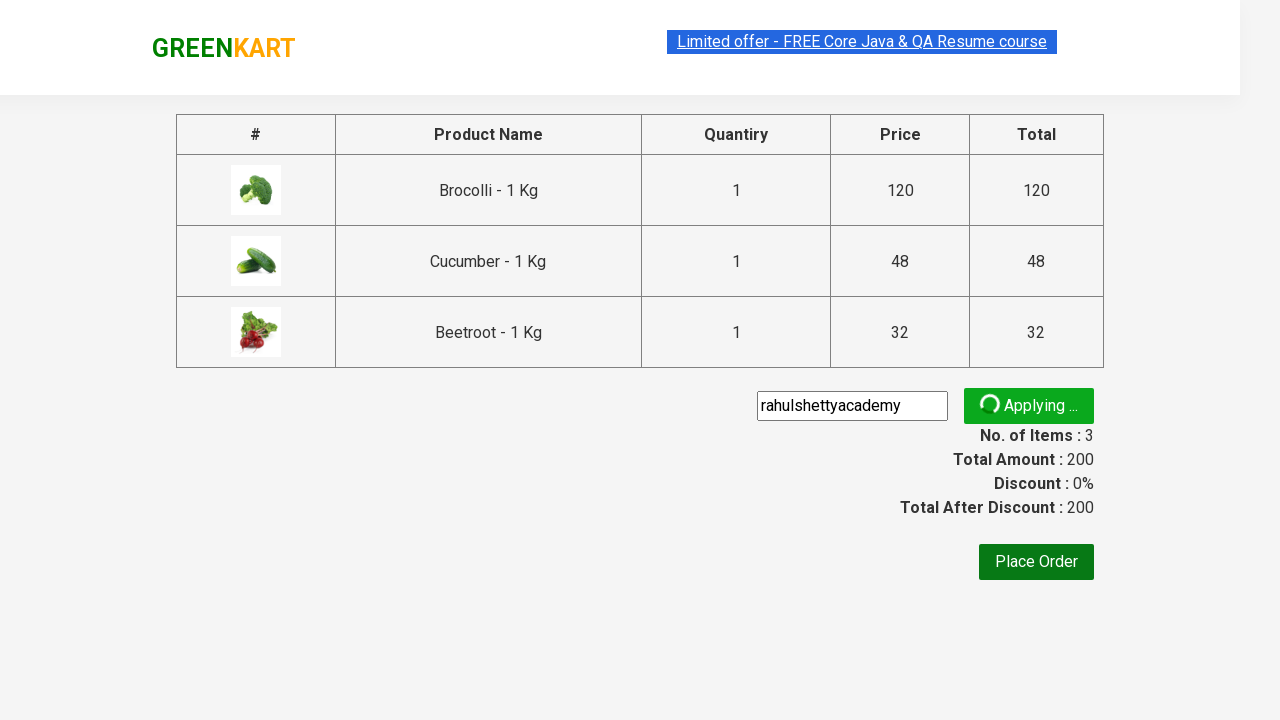

Promo code successfully applied - discount information is now visible
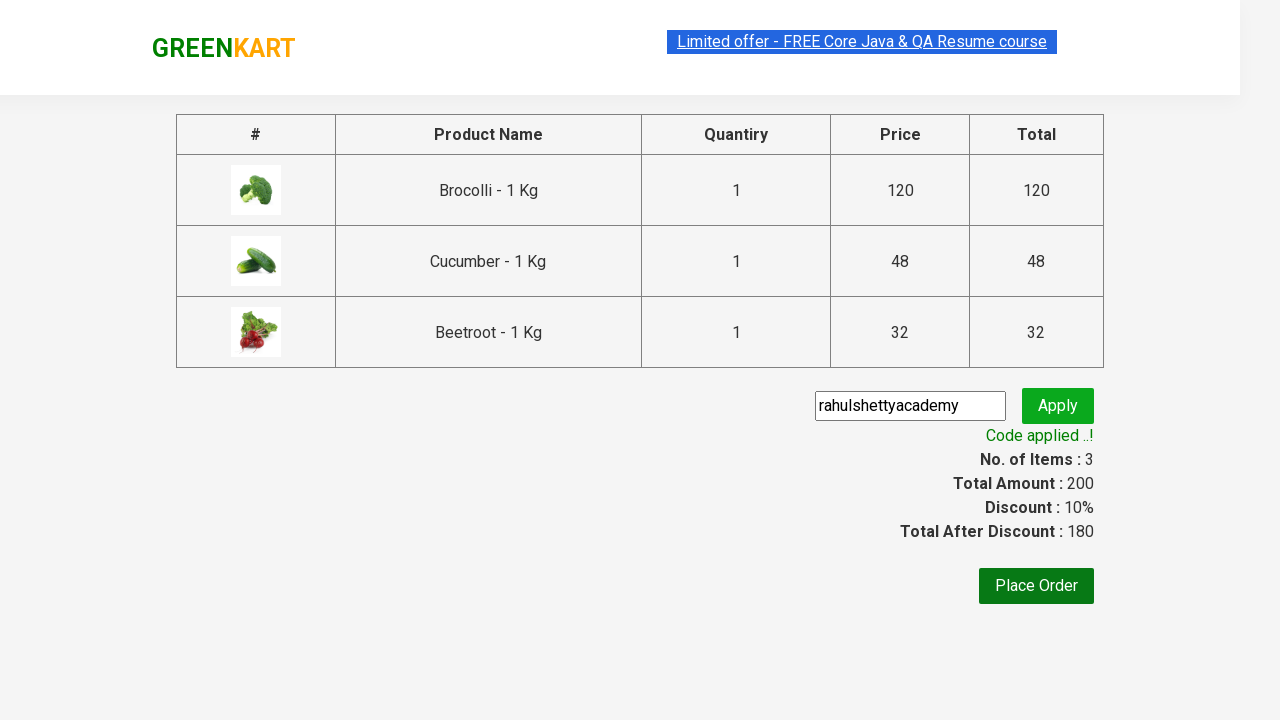

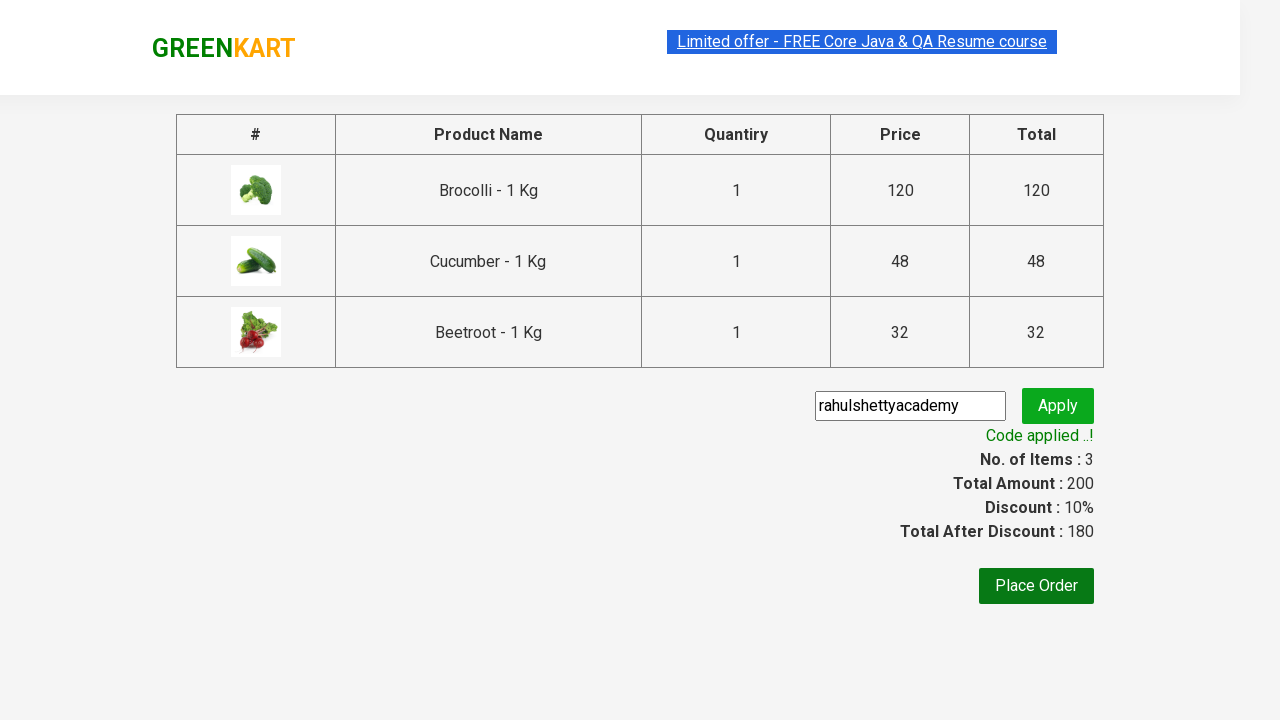